Tests click and drag selection by selecting items 1-8 in a grid using click and hold, then verifies all 8 items are selected

Starting URL: https://jqueryui.com/resources/demos/selectable/display-grid.html

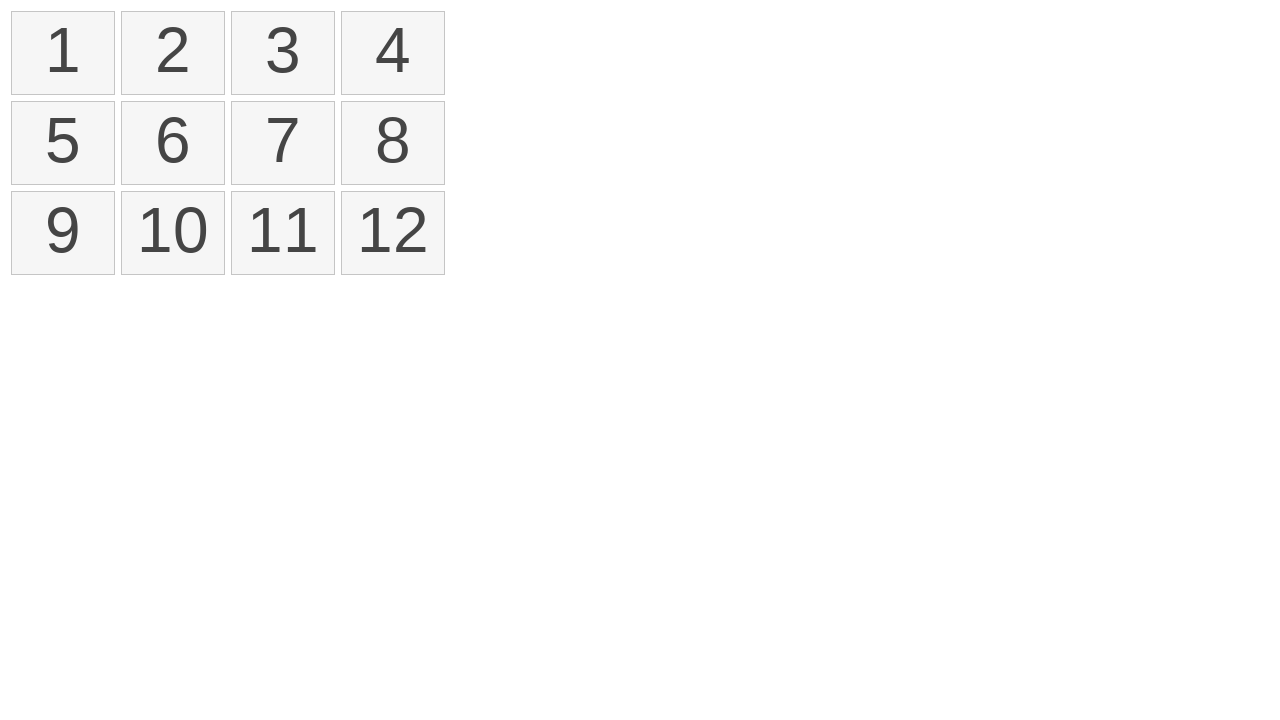

Waited for selectable items to load
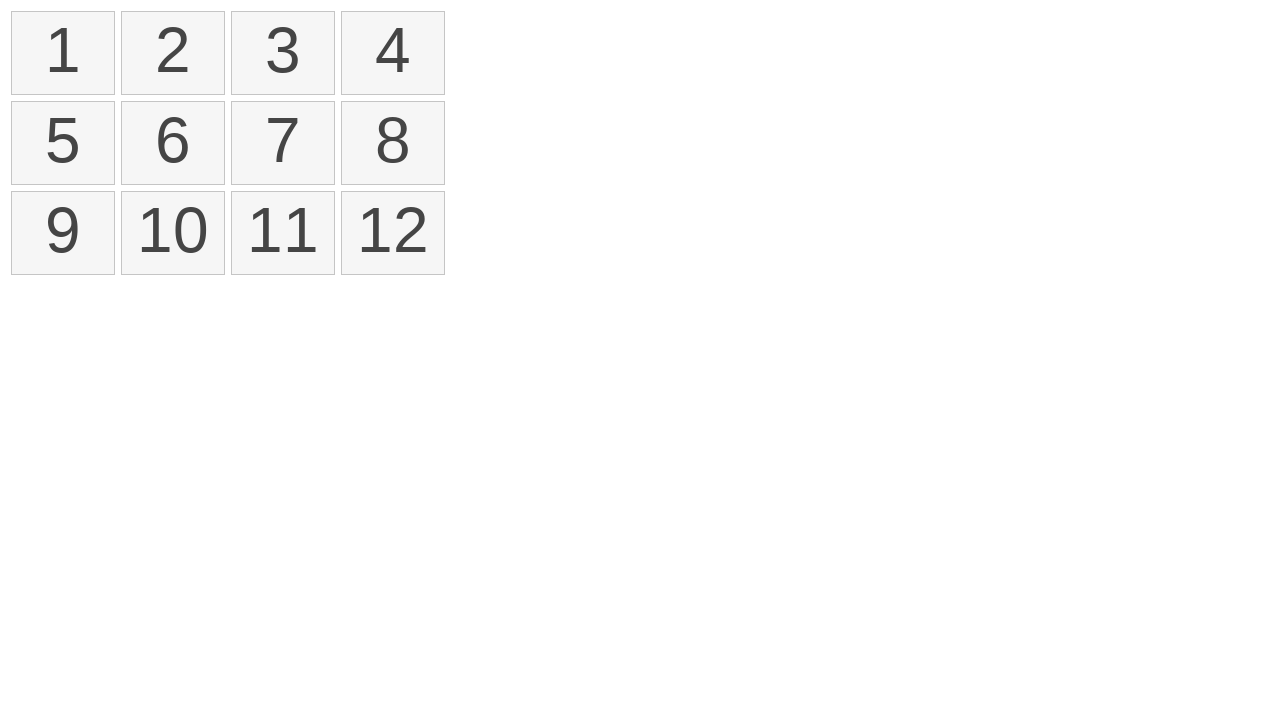

Located first selectable item (item 1)
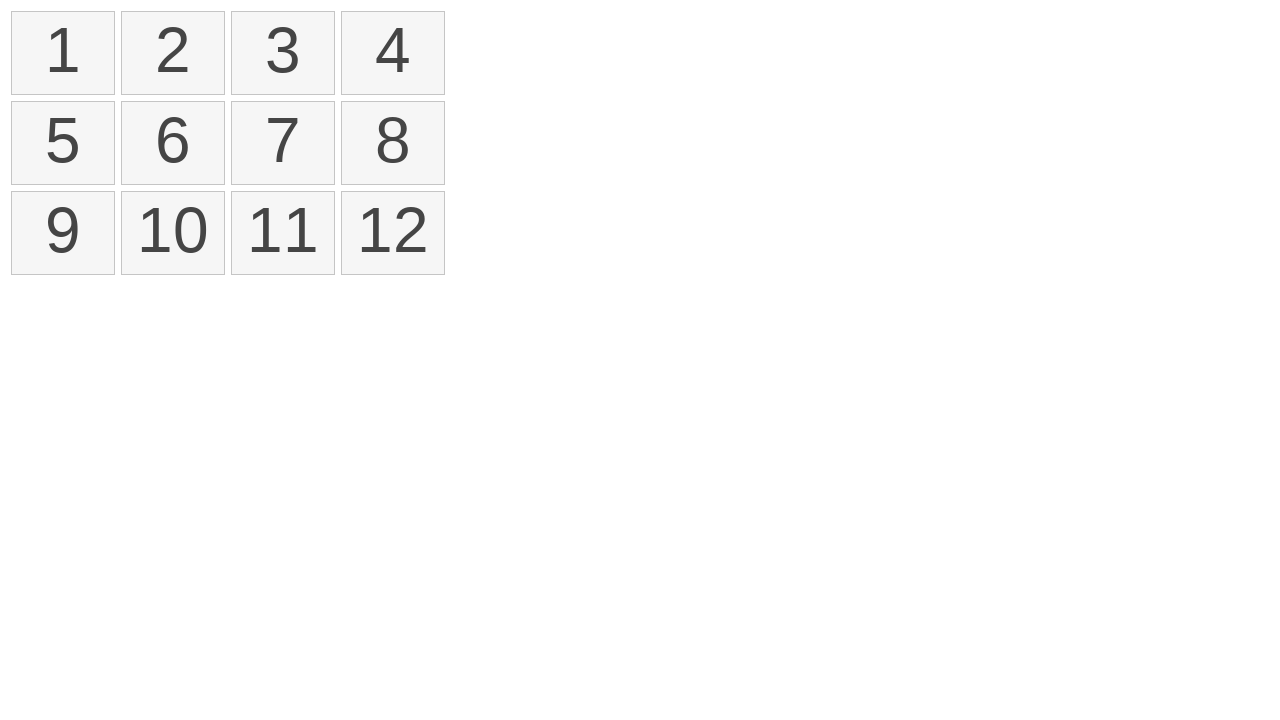

Located last selectable item (item 8)
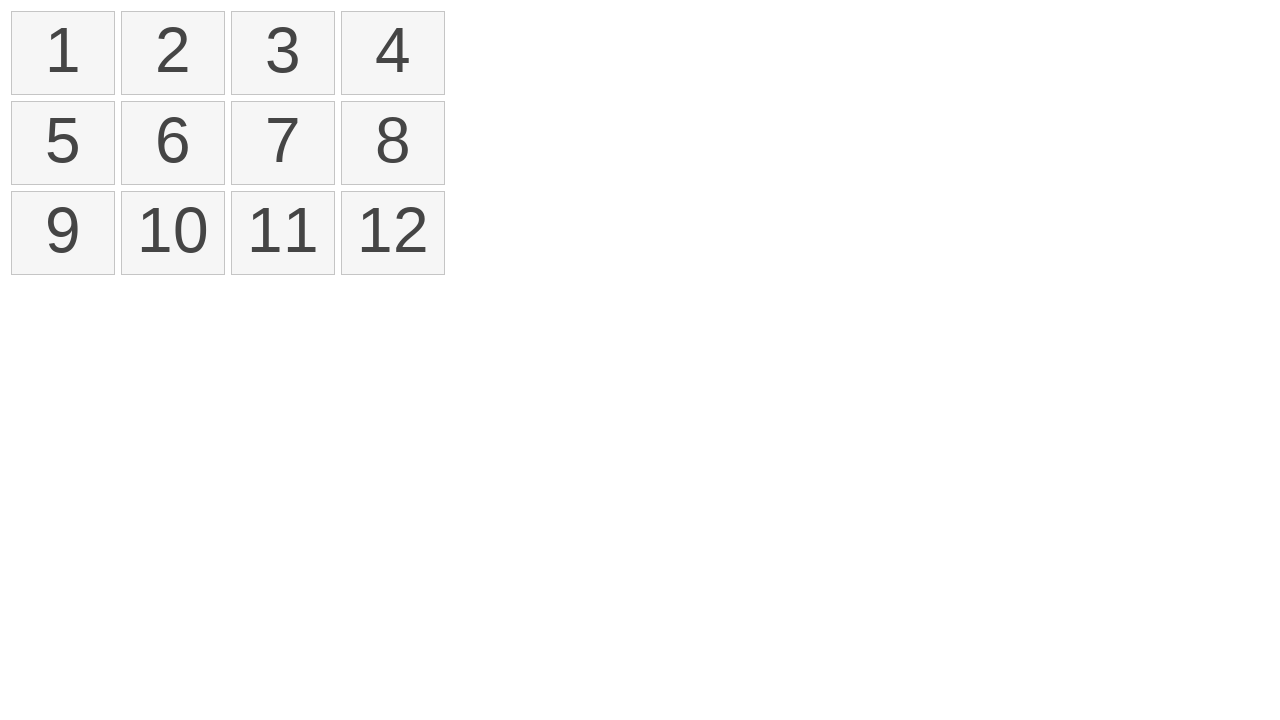

Retrieved bounding box for first item
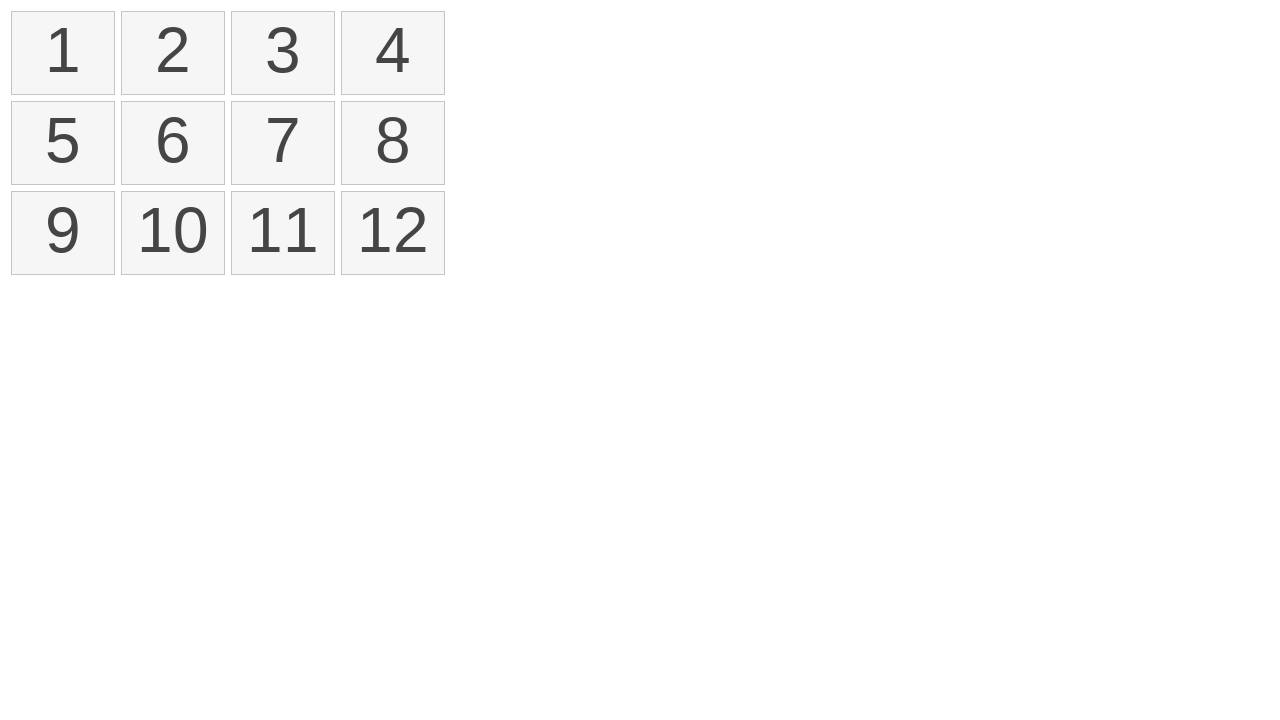

Retrieved bounding box for last item
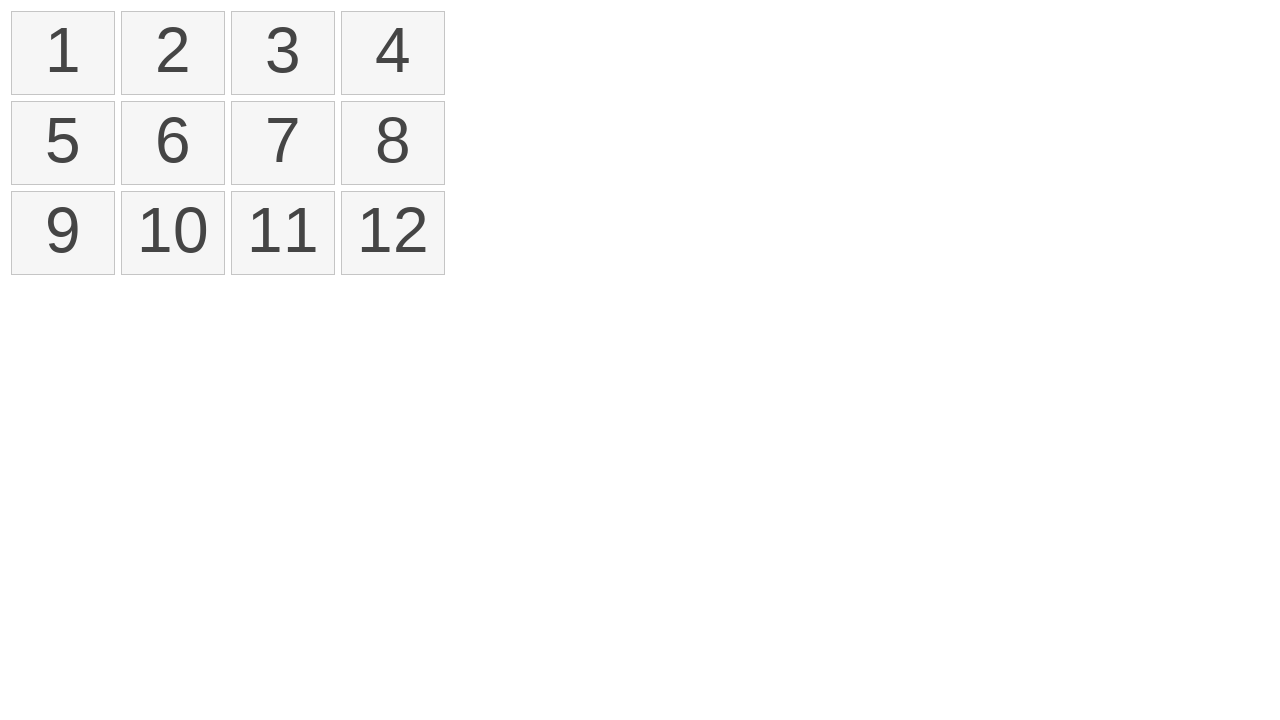

Moved mouse to center of first item at (63, 53)
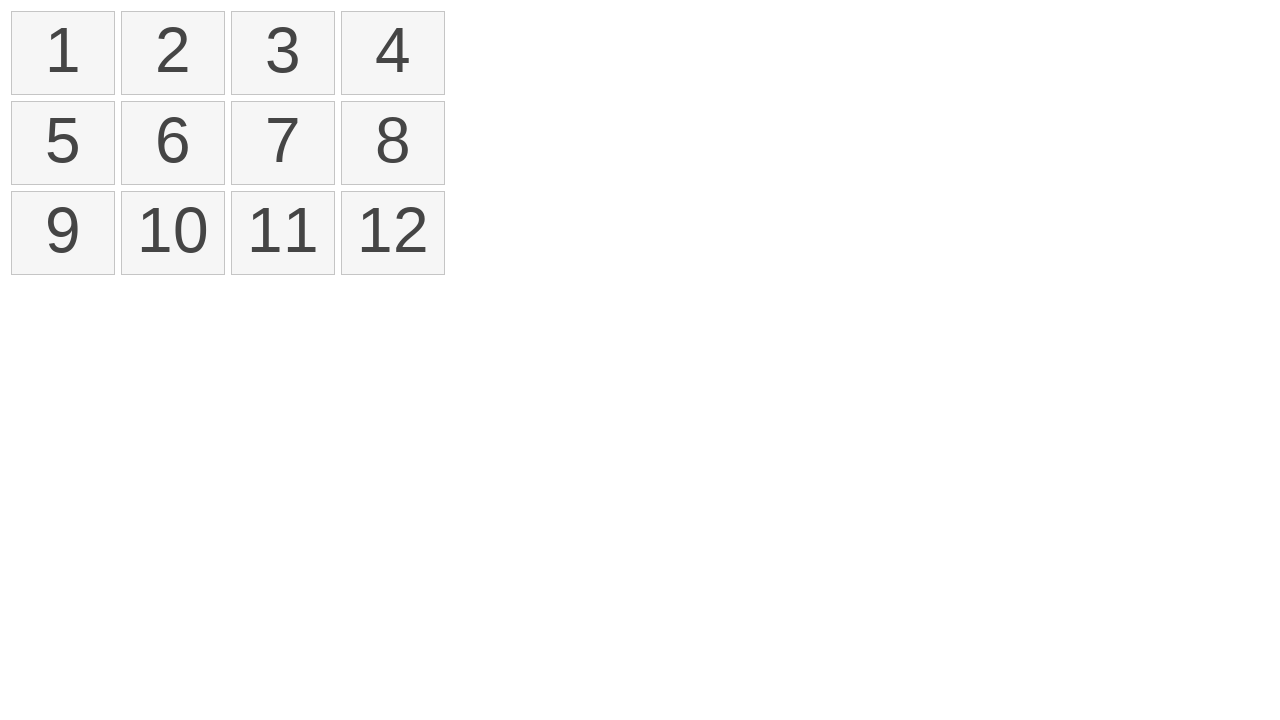

Pressed mouse button down on first item at (63, 53)
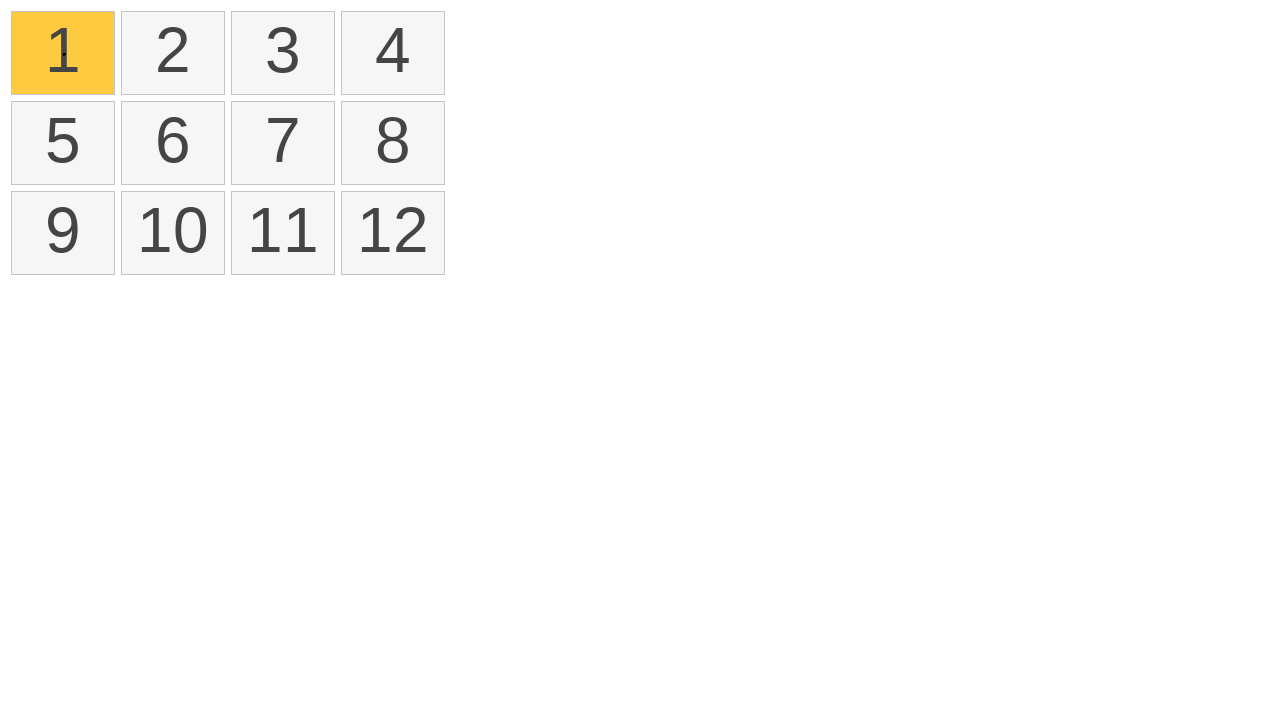

Dragged mouse to center of last item (item 8) at (393, 143)
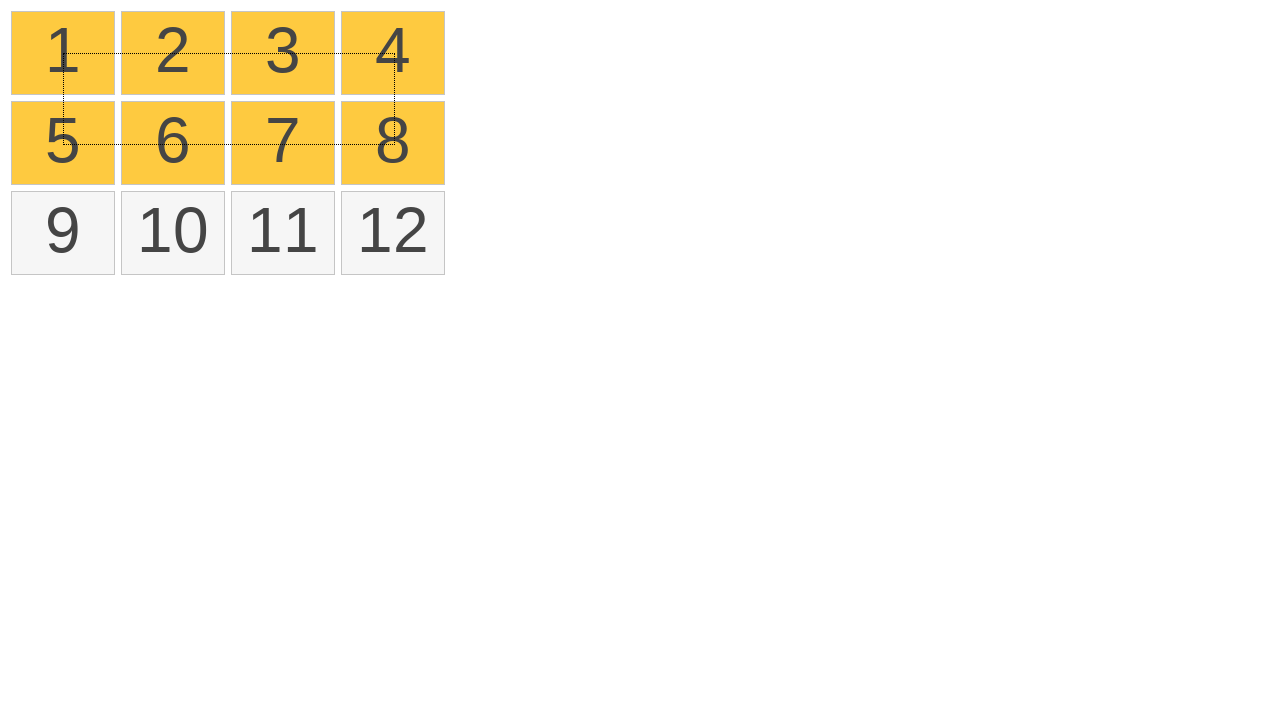

Released mouse button to complete drag selection at (393, 143)
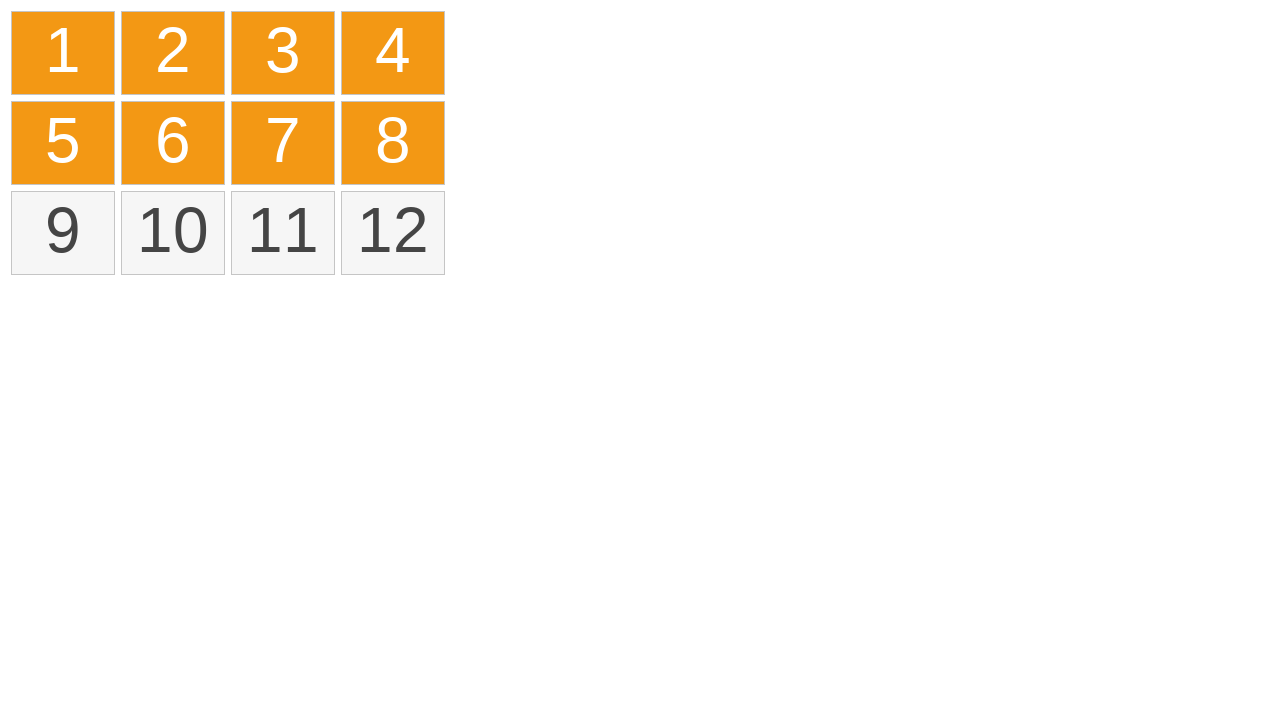

Verified all selected items are marked with ui-selected class
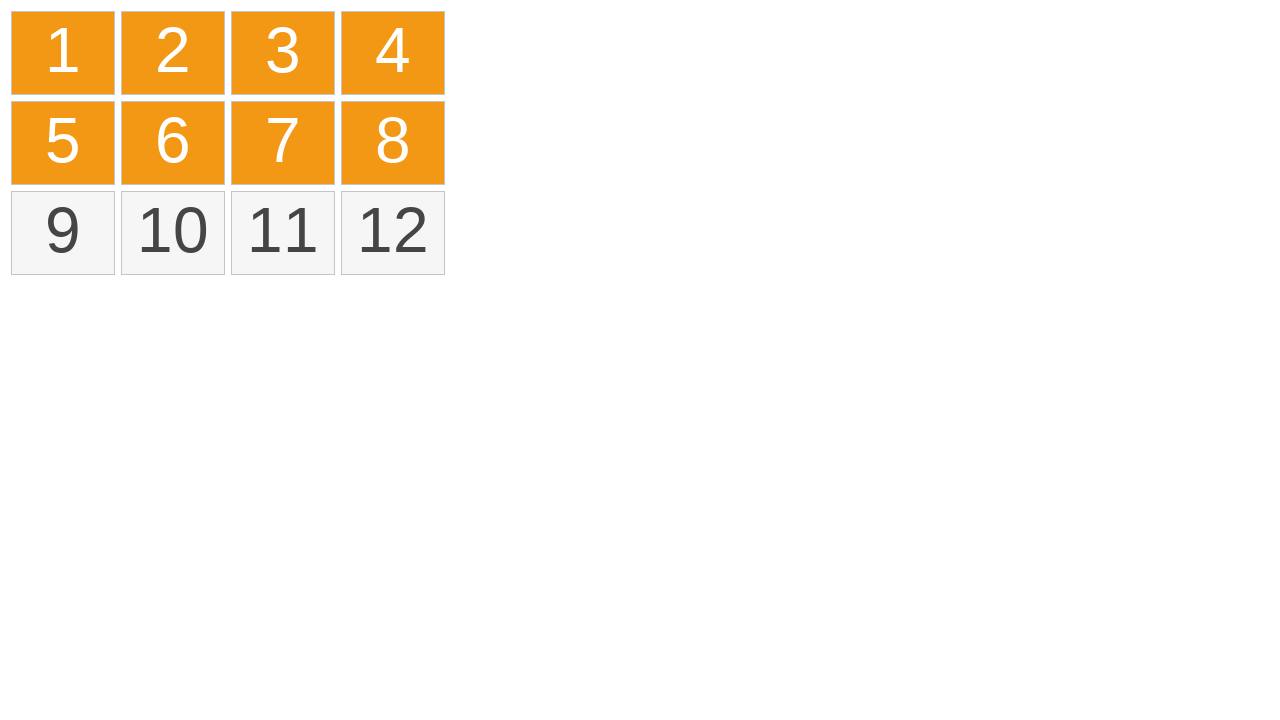

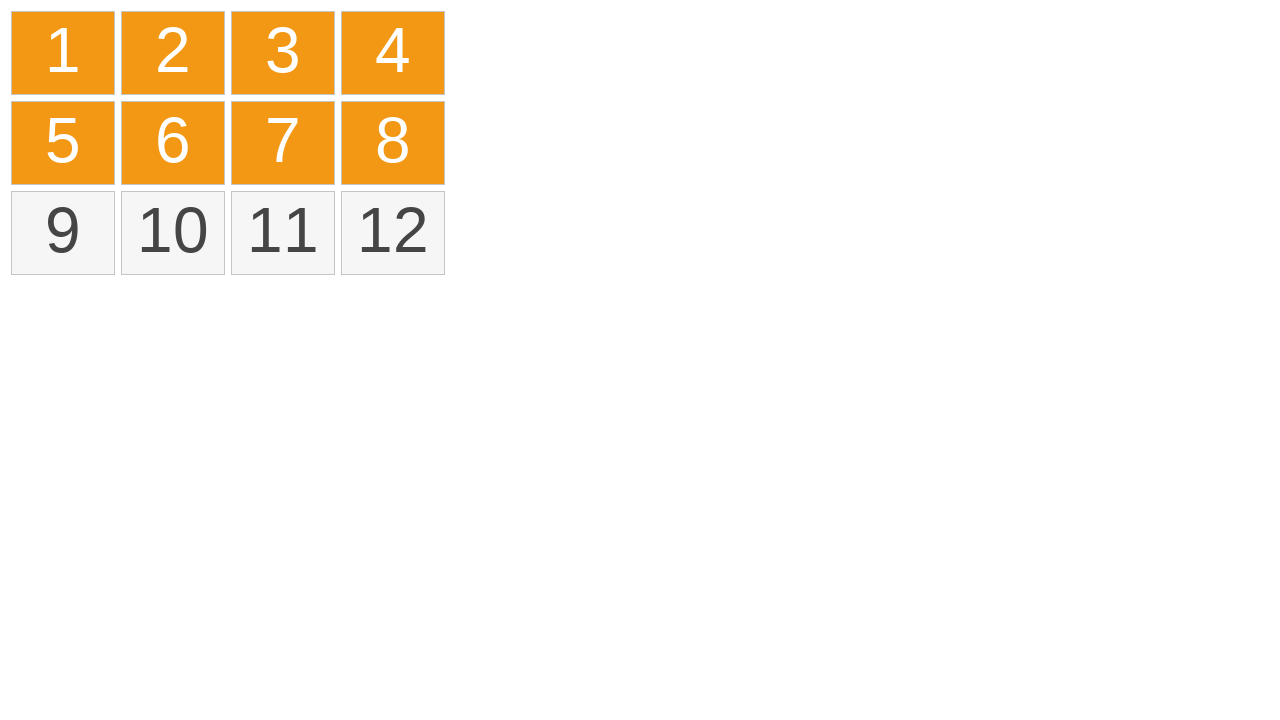